Tests a data types form by filling in various fields (first name, last name, address, city, country, job position, company) while intentionally leaving zip code, email, and phone empty, then submits the form to verify validation behavior.

Starting URL: https://bonigarcia.dev/selenium-webdriver-java/data-types.html

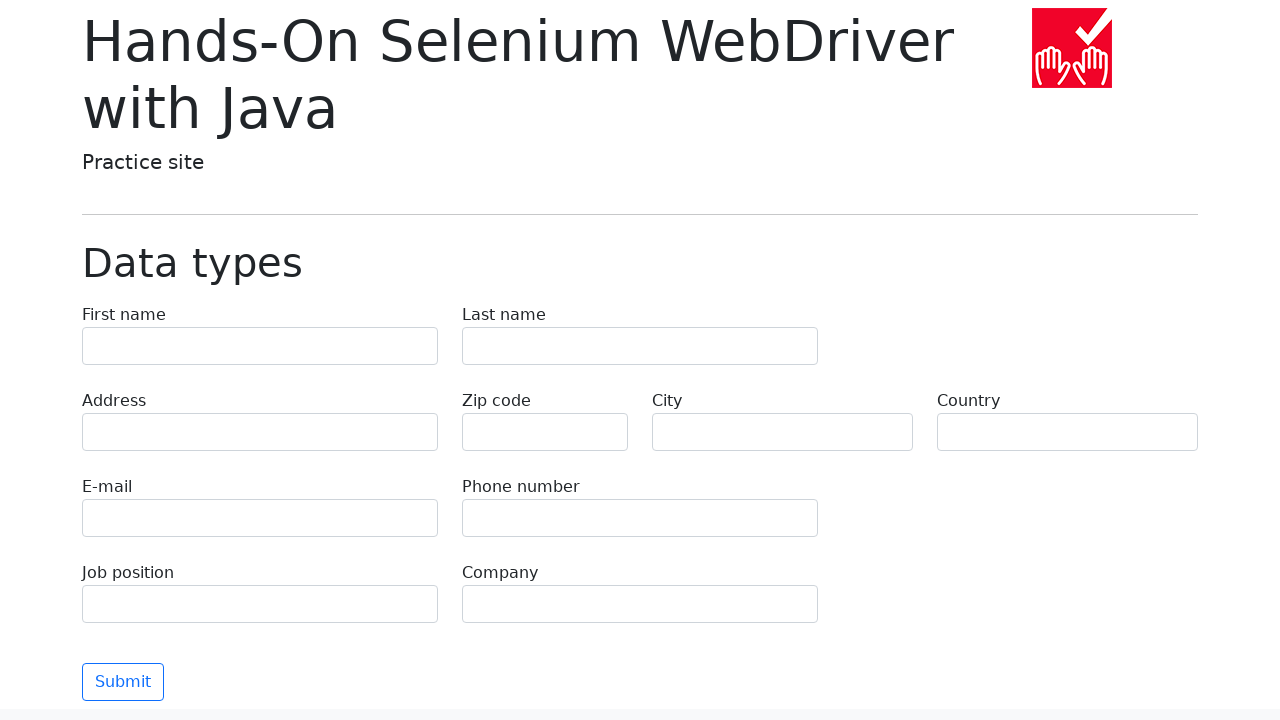

Filled first name field with 'Иван' on input[name='first-name']
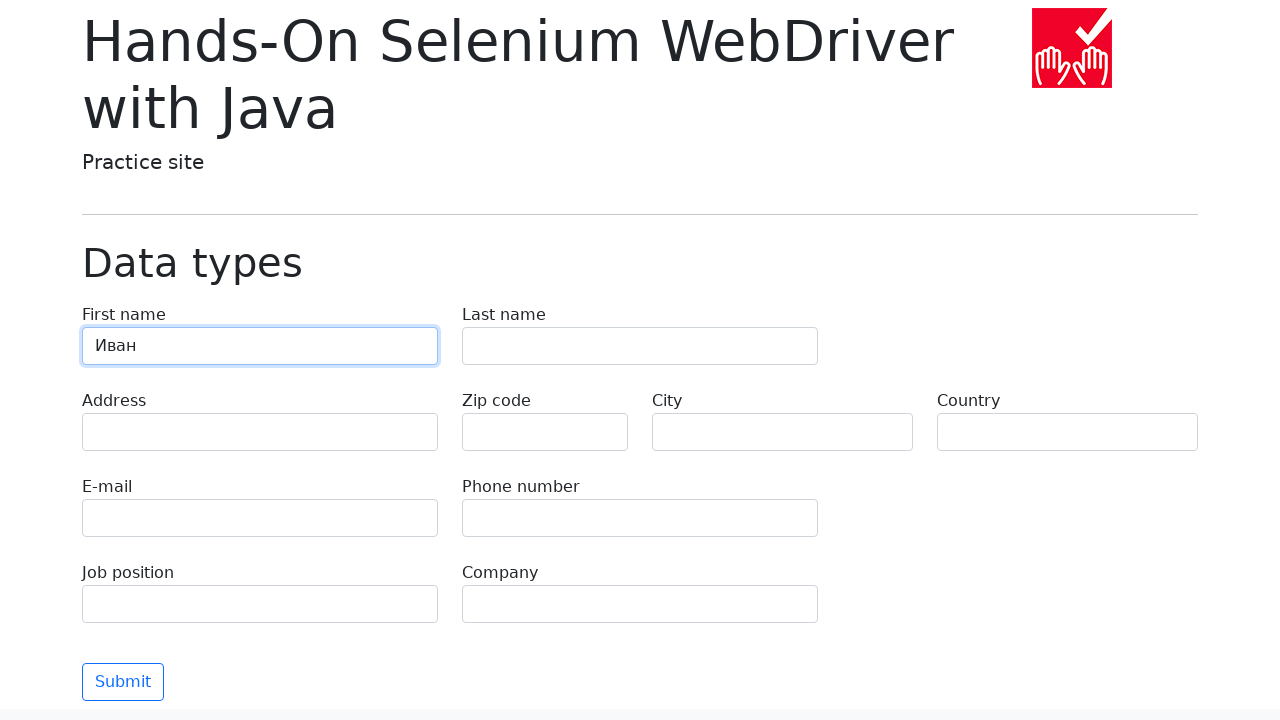

Filled last name field with 'Петров' on input[name='last-name']
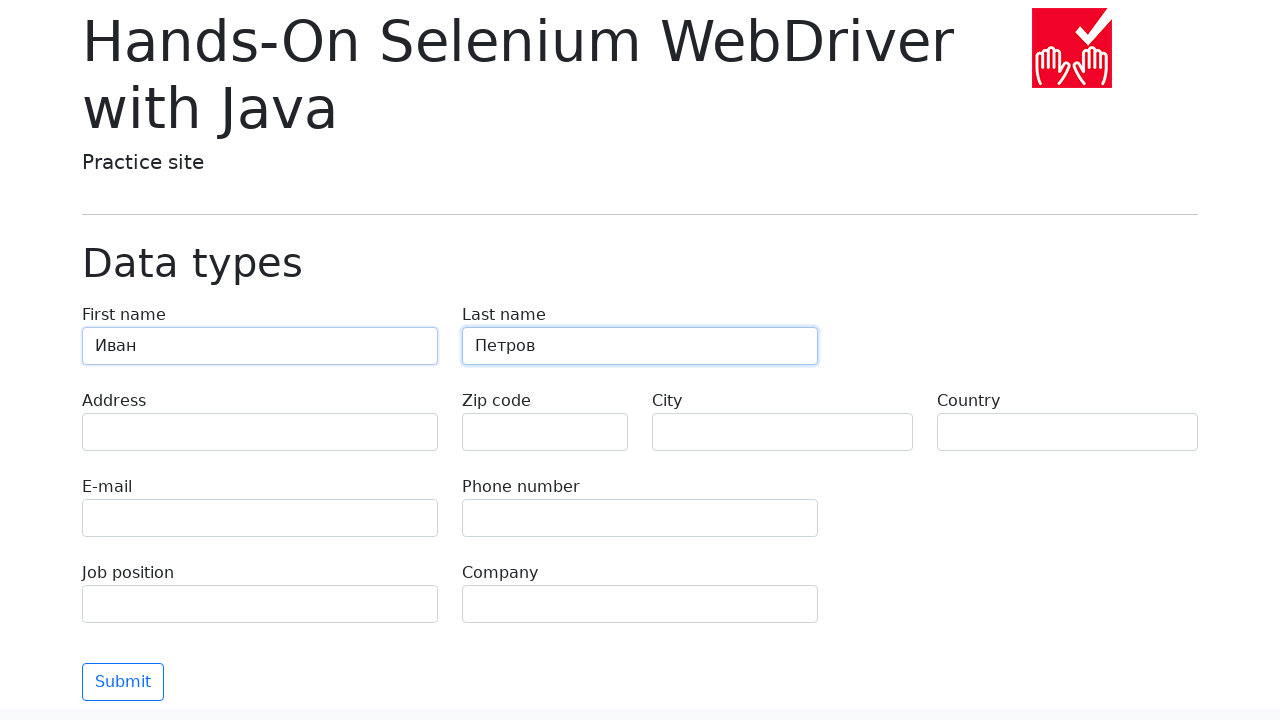

Filled address field with 'Ленина, 55-3' on input[name='address']
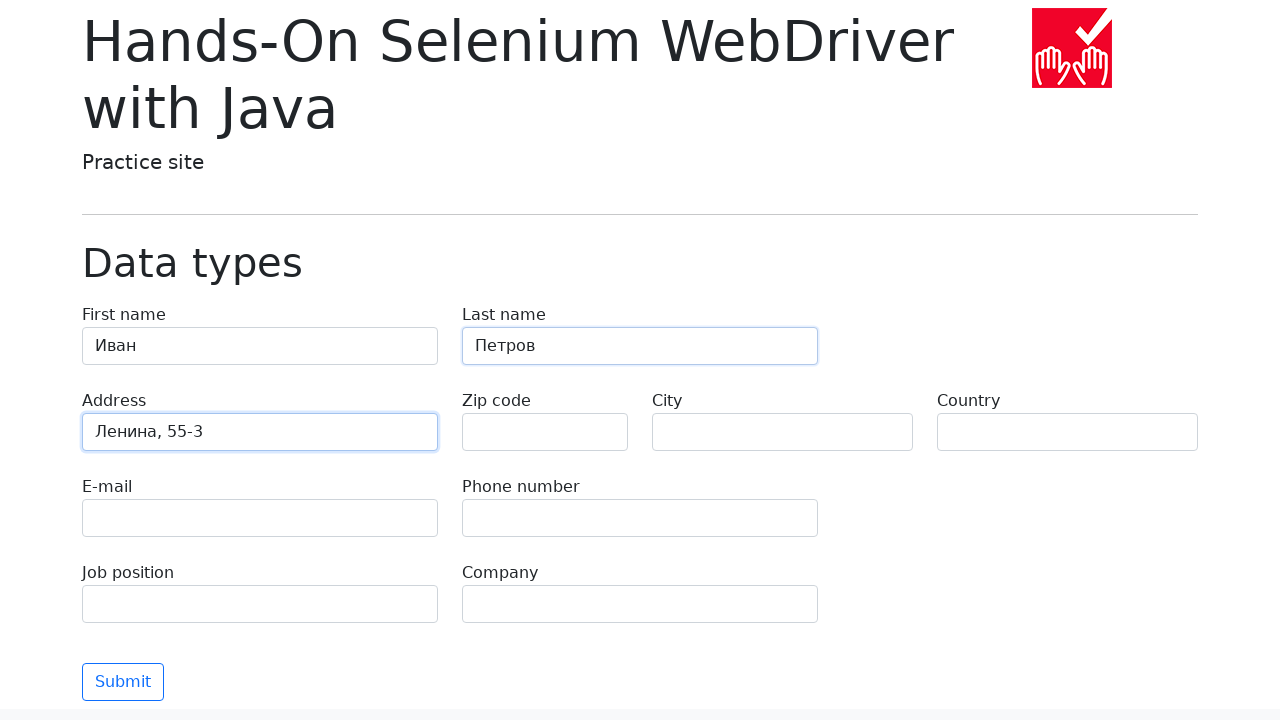

Filled city field with 'Москва' on input[name='city']
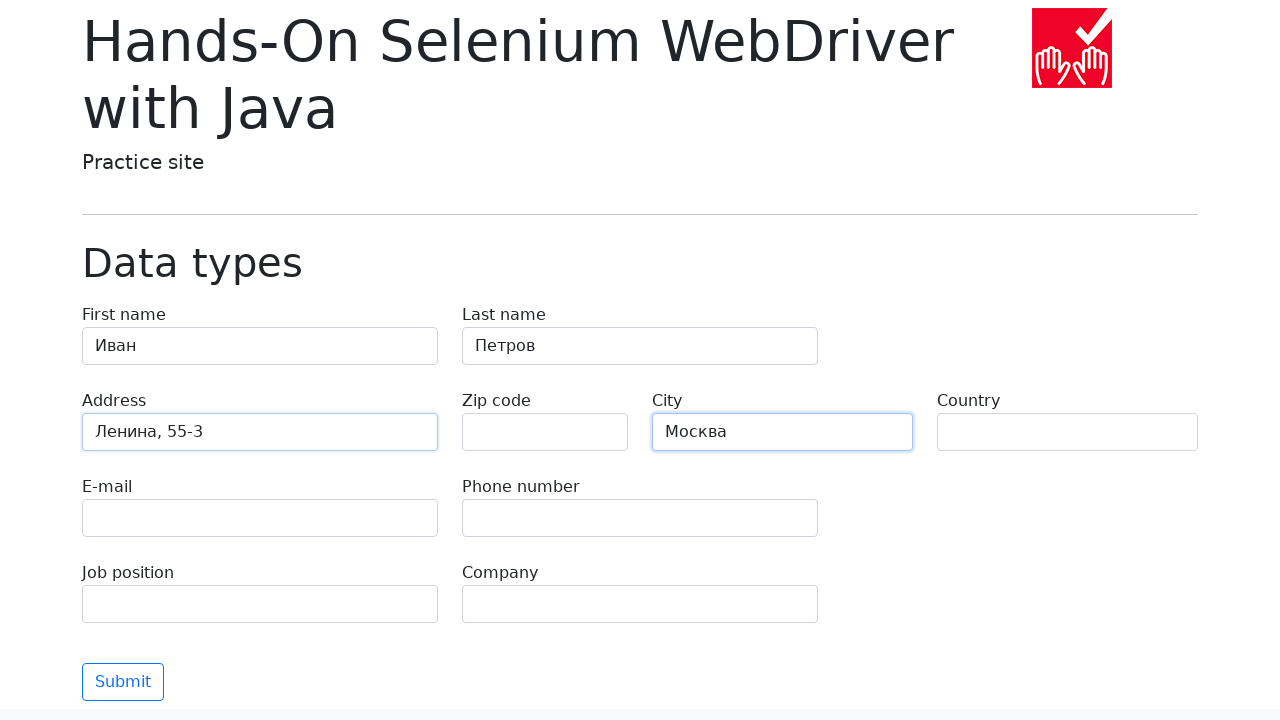

Filled country field with 'Россия' on input[name='country']
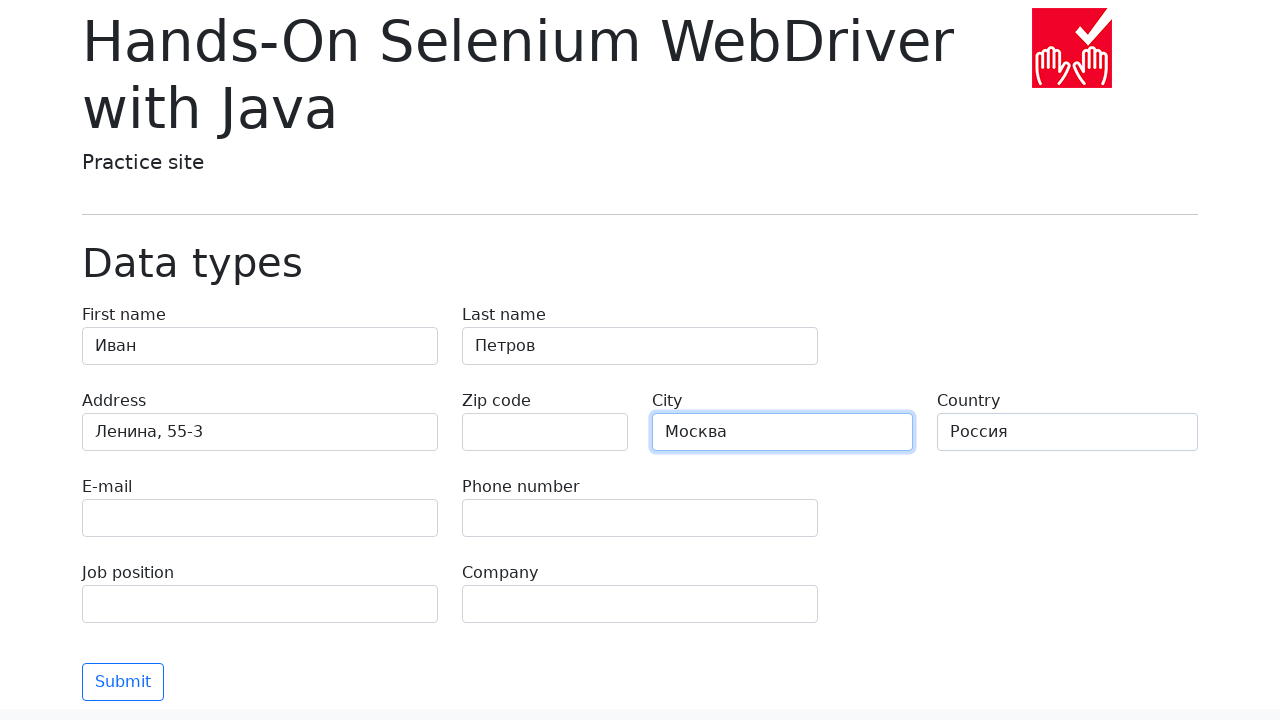

Filled job position field with 'QA' on input[name='job-position']
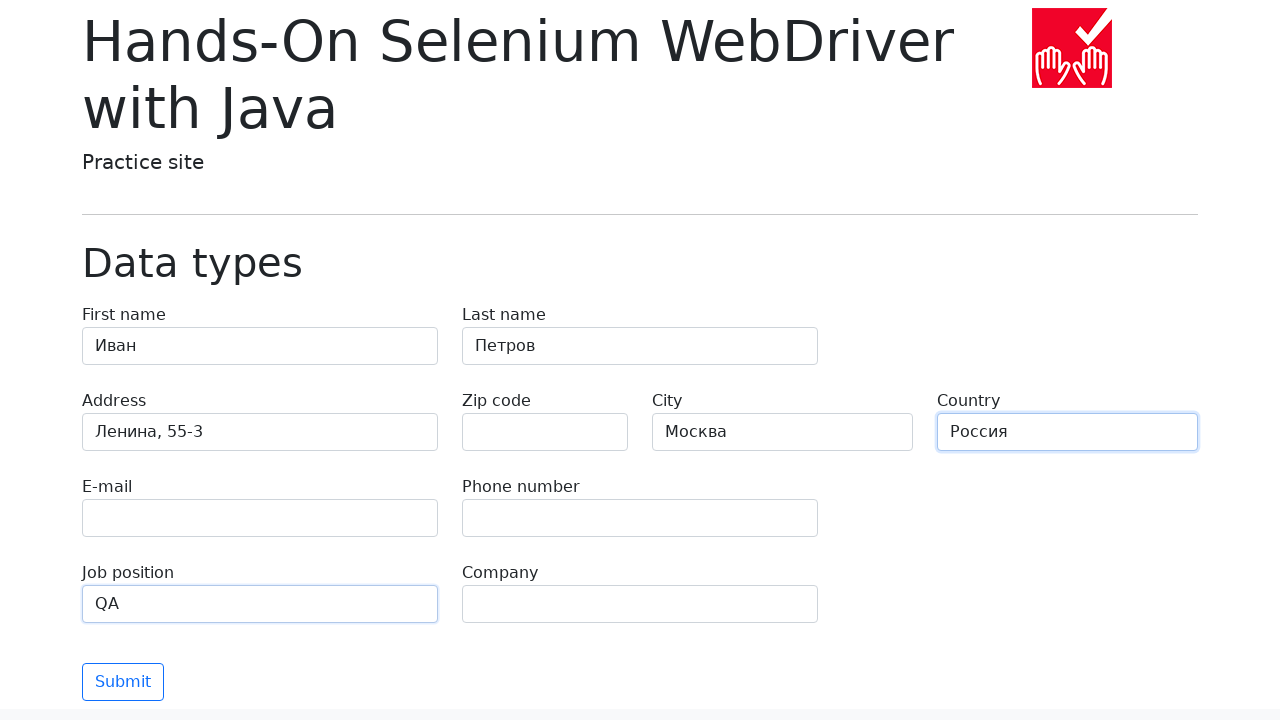

Filled company field with 'Merion' on input[name='company']
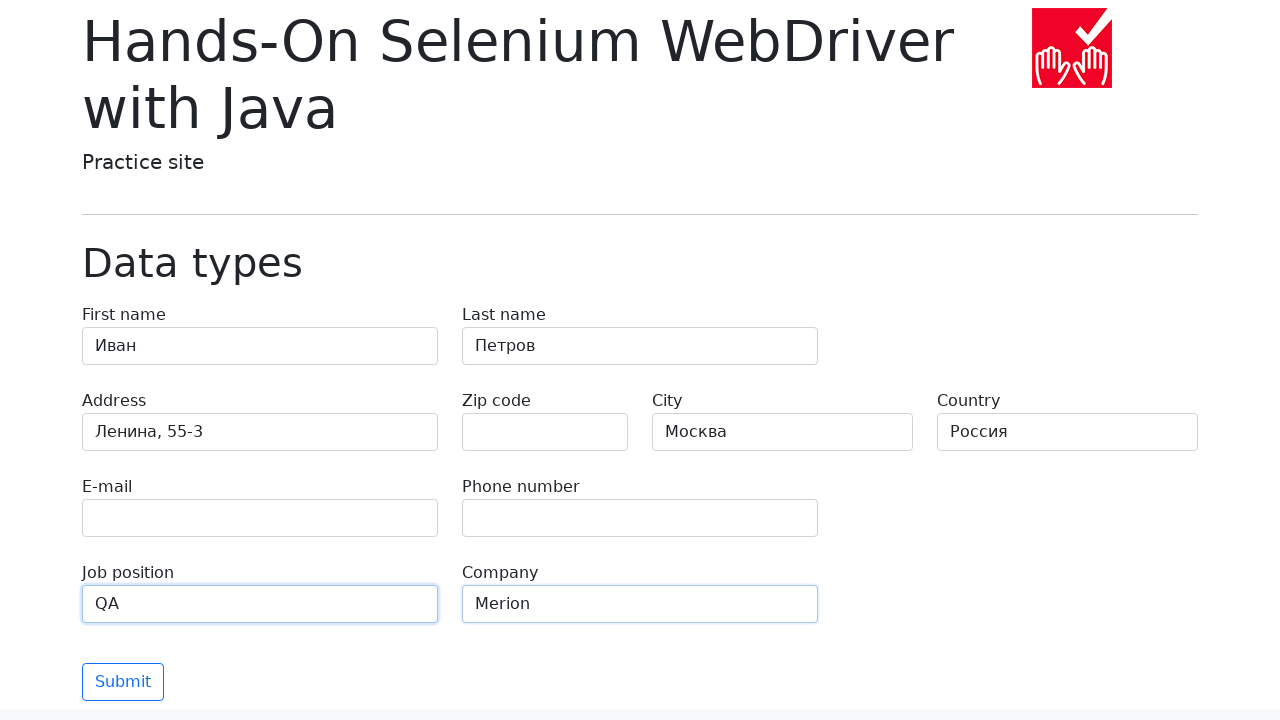

Clicked submit button to submit the form at (123, 682) on .btn-outline-primary
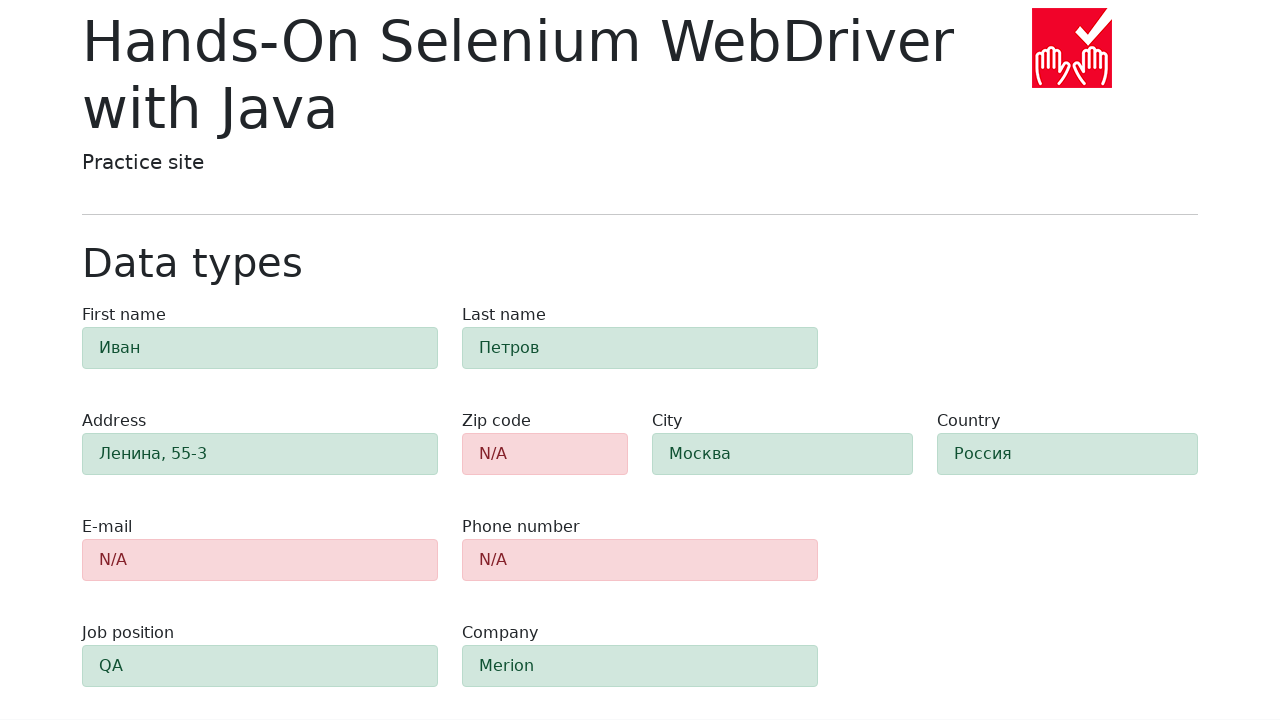

Form validation completed and zip code field is visible
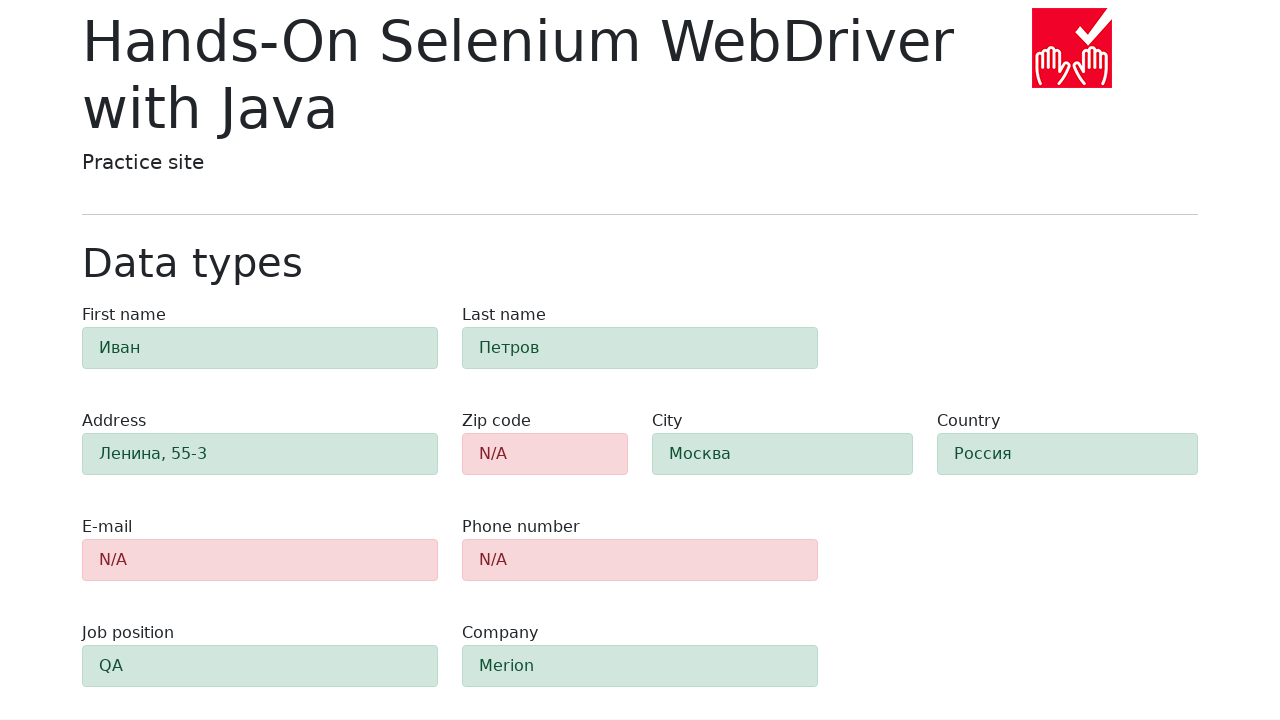

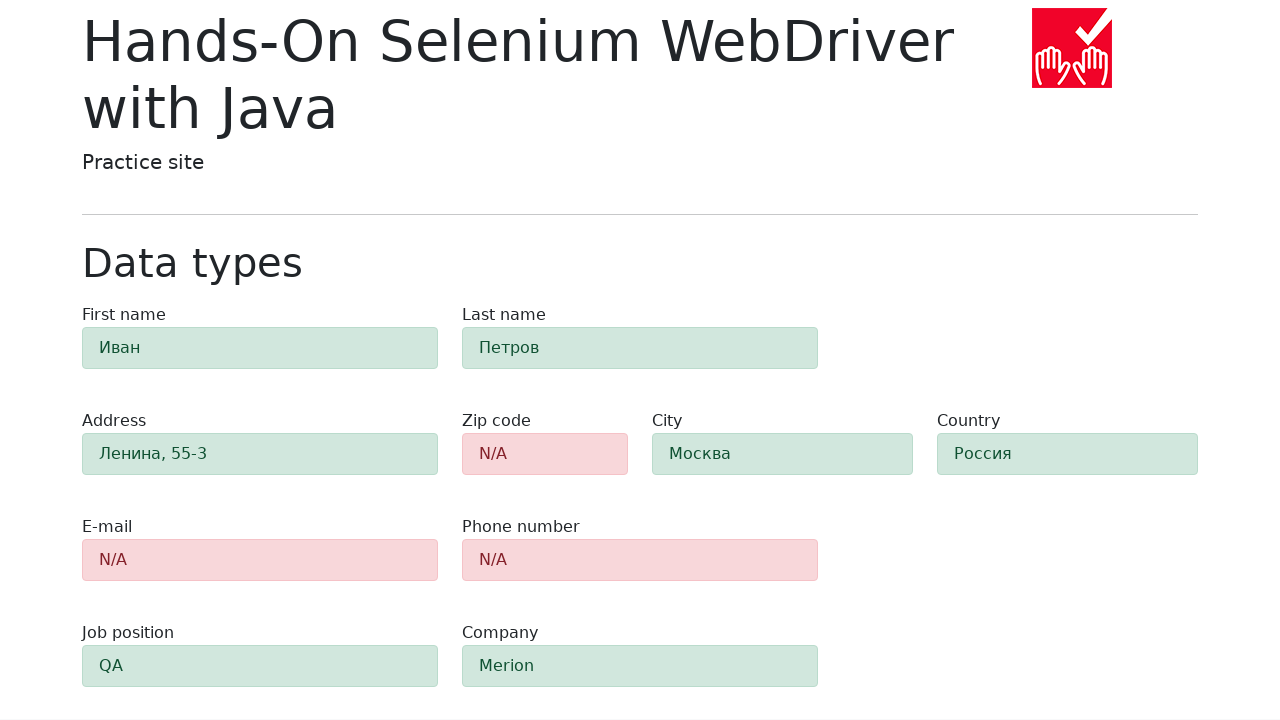